Tests the cascader (cascading dropdown) component on iView UI Plus documentation by selecting a location hierarchy: Beijing and then Wangfujing

Starting URL: https://iviewui.com/view-ui-plus/component/form/cascader

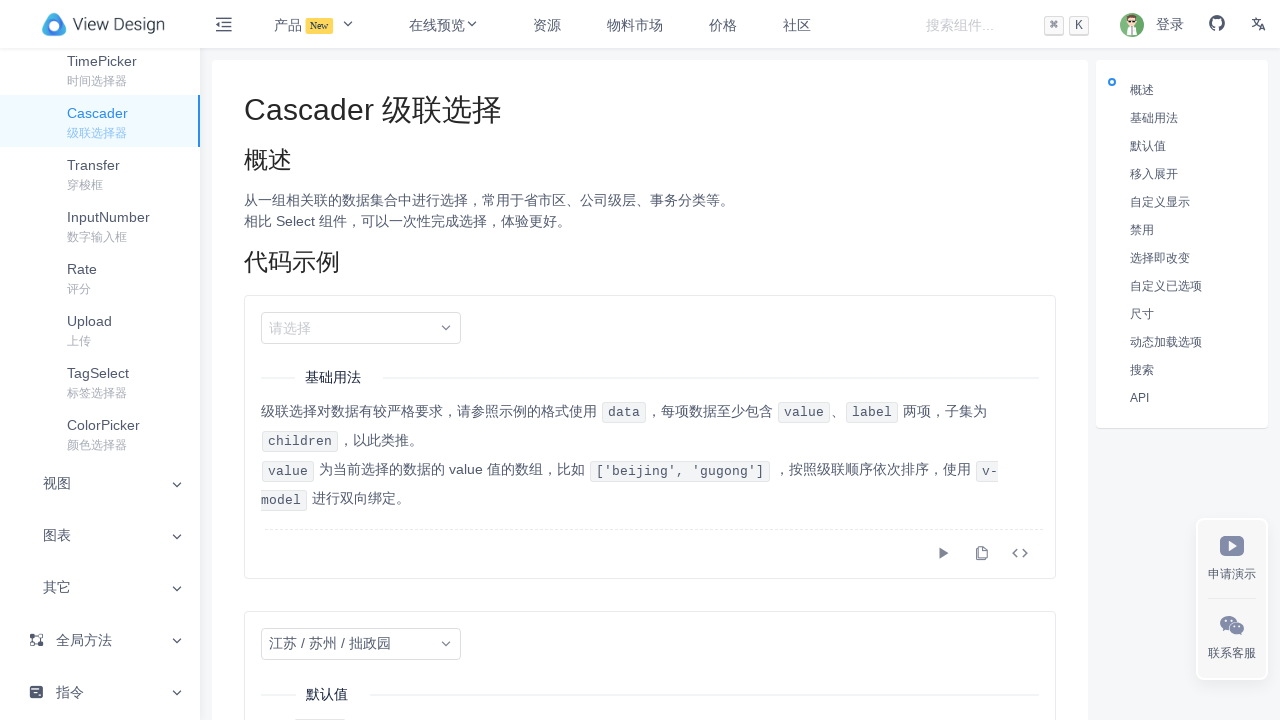

Clicked cascader input to open dropdown at (361, 328) on input.ivu-input.ivu-input-default
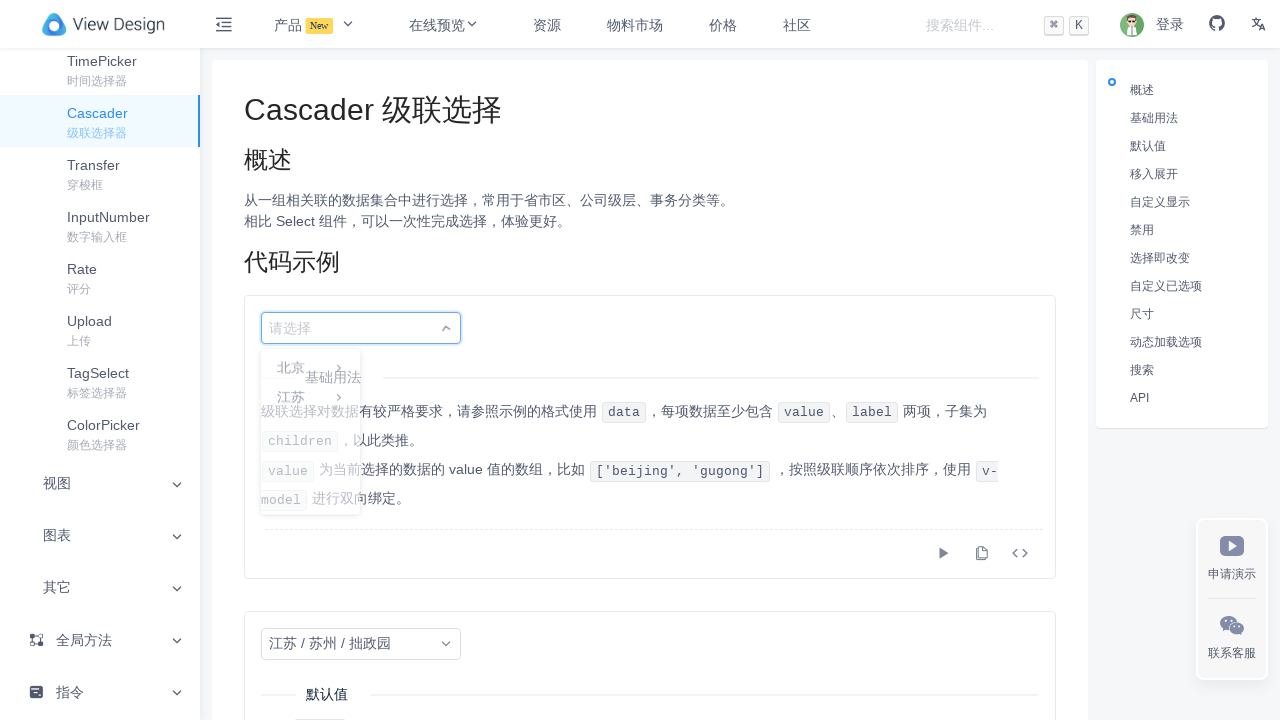

Dropdown appeared with location options
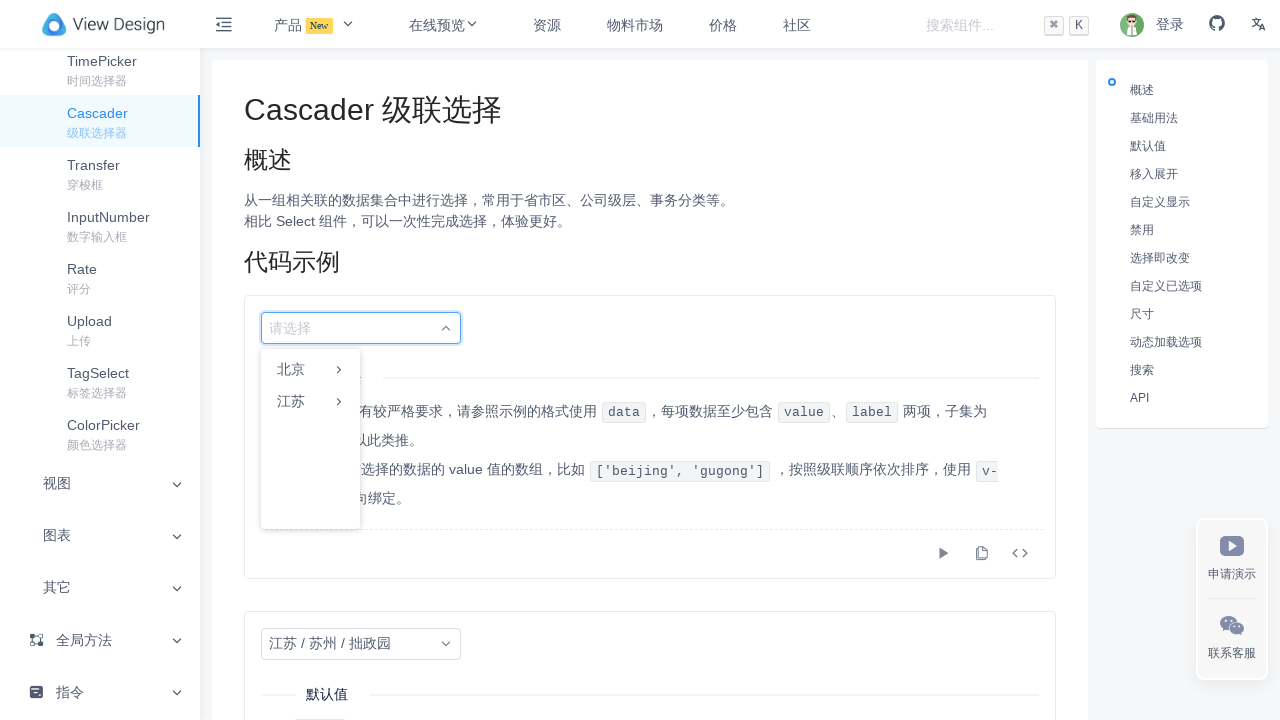

Selected Beijing (北京) from first level at (310, 370) on li:has-text('北京')
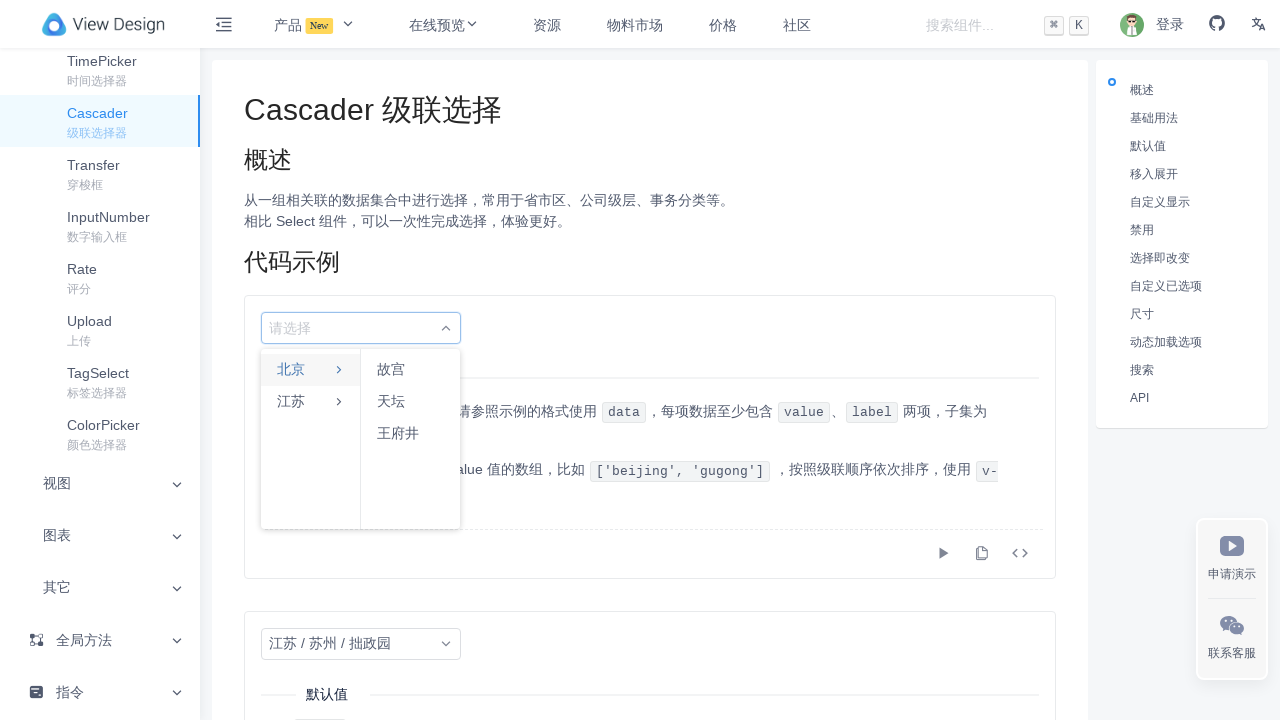

Second level options appeared with Beijing districts
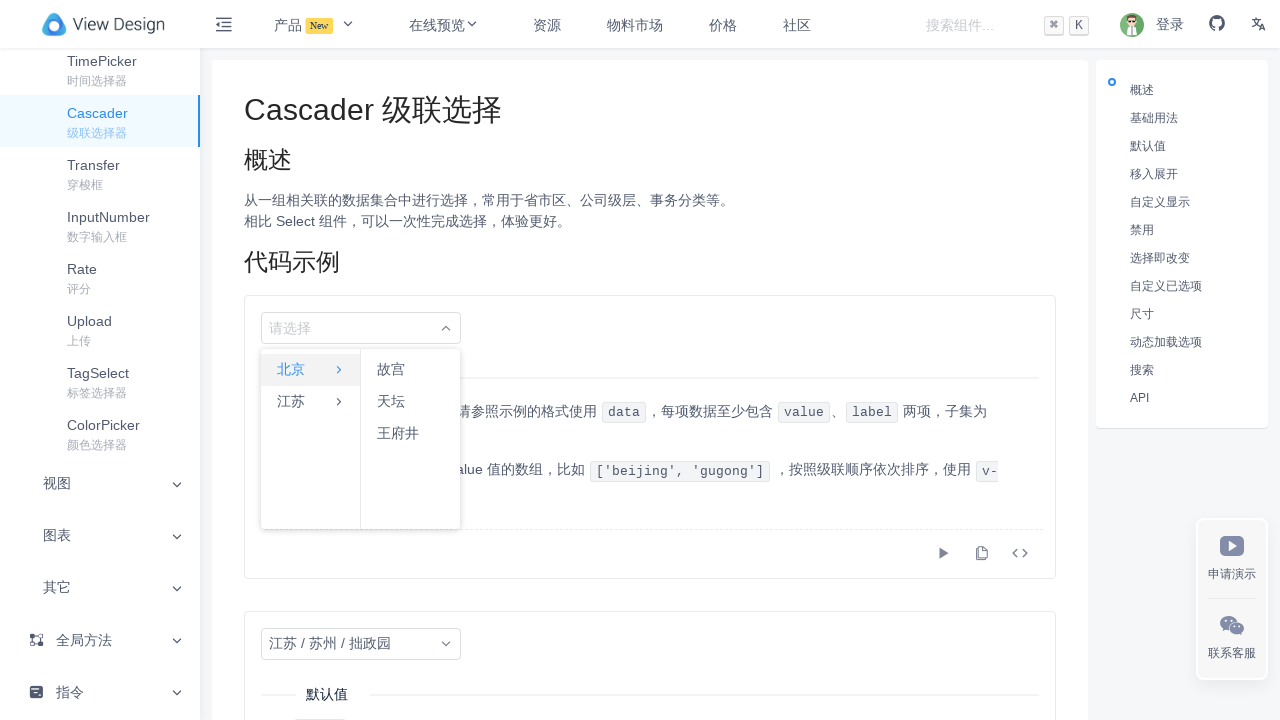

Selected Wangfujing (王府井) from second level at (410, 434) on li:has-text('王府井')
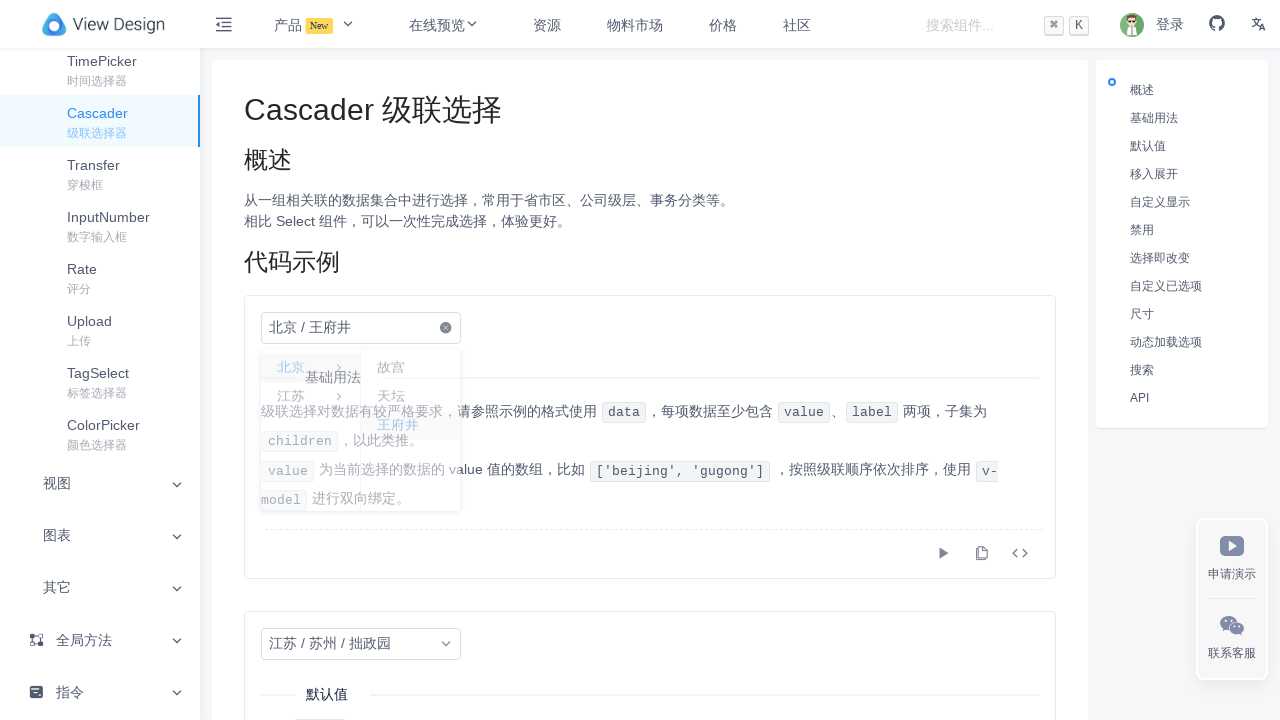

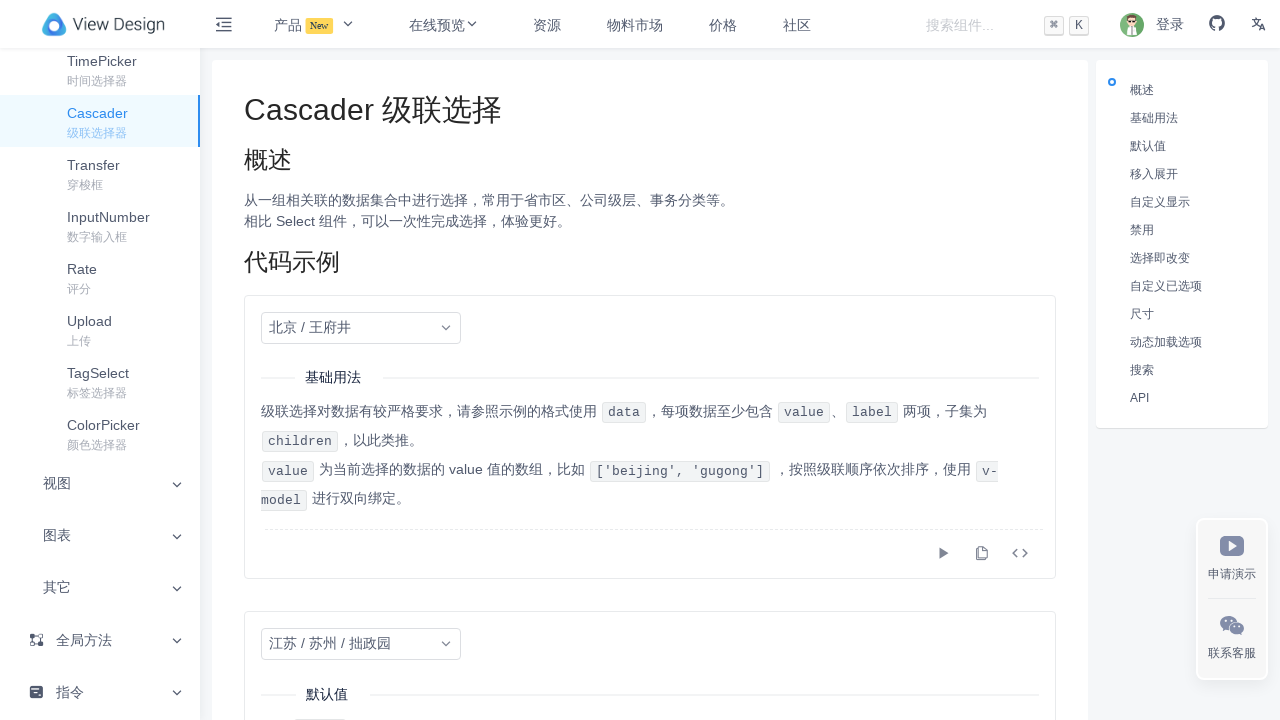